Tests JavaScript alert functionality by clicking a confirmation alert button and accepting the alert dialog

Starting URL: http://www.tizag.com/javascriptT/javascriptalert.php

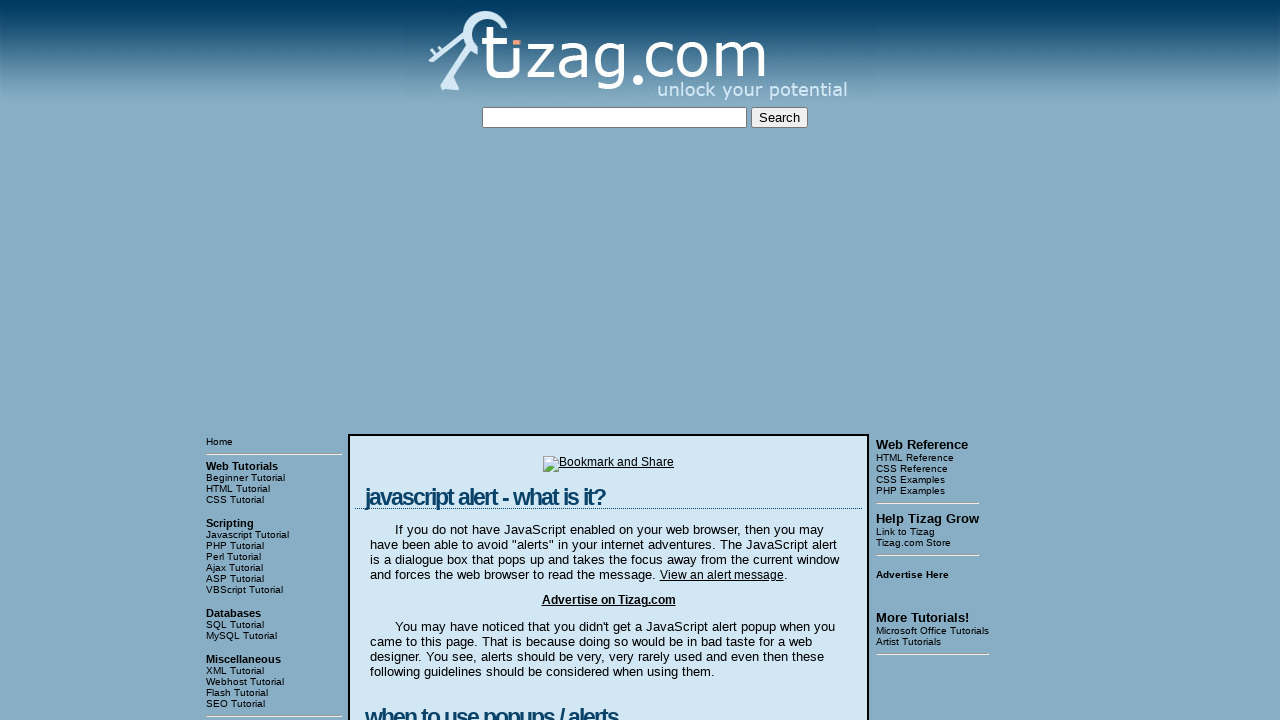

Clicked the Confirmation Alert button at (428, 361) on input[value='Confirmation Alert']
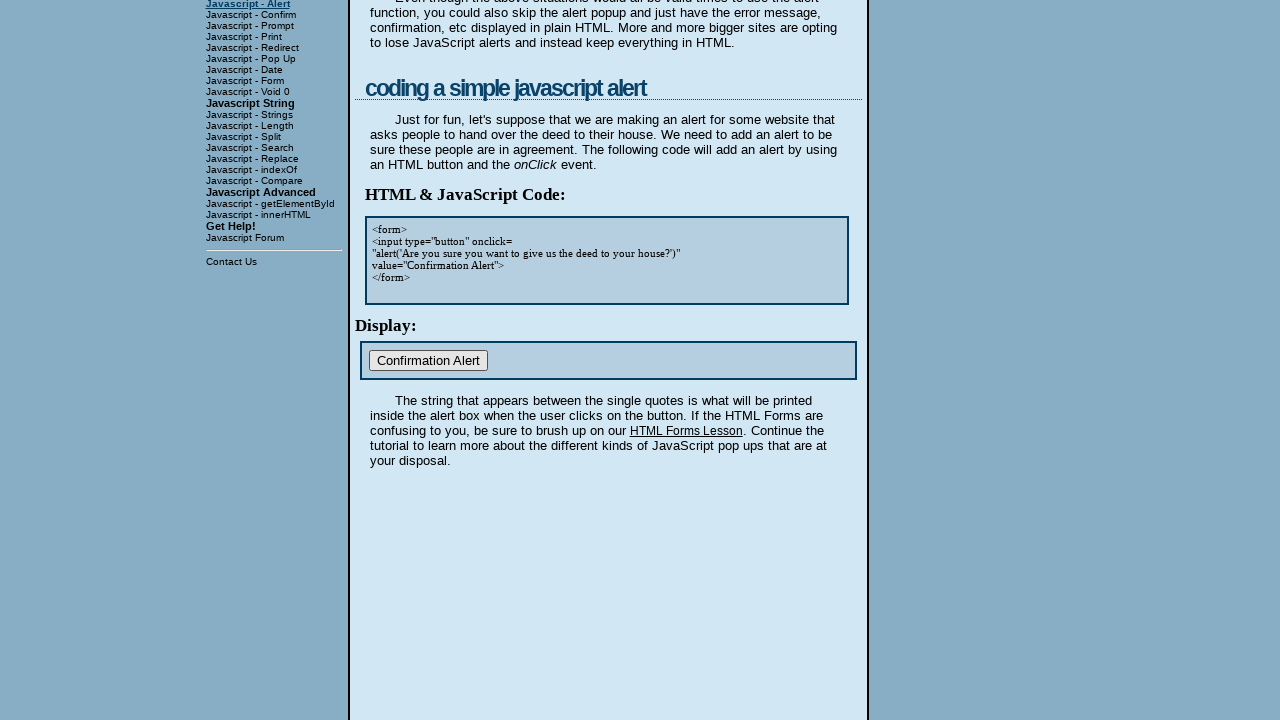

Set up dialog handler to accept alert
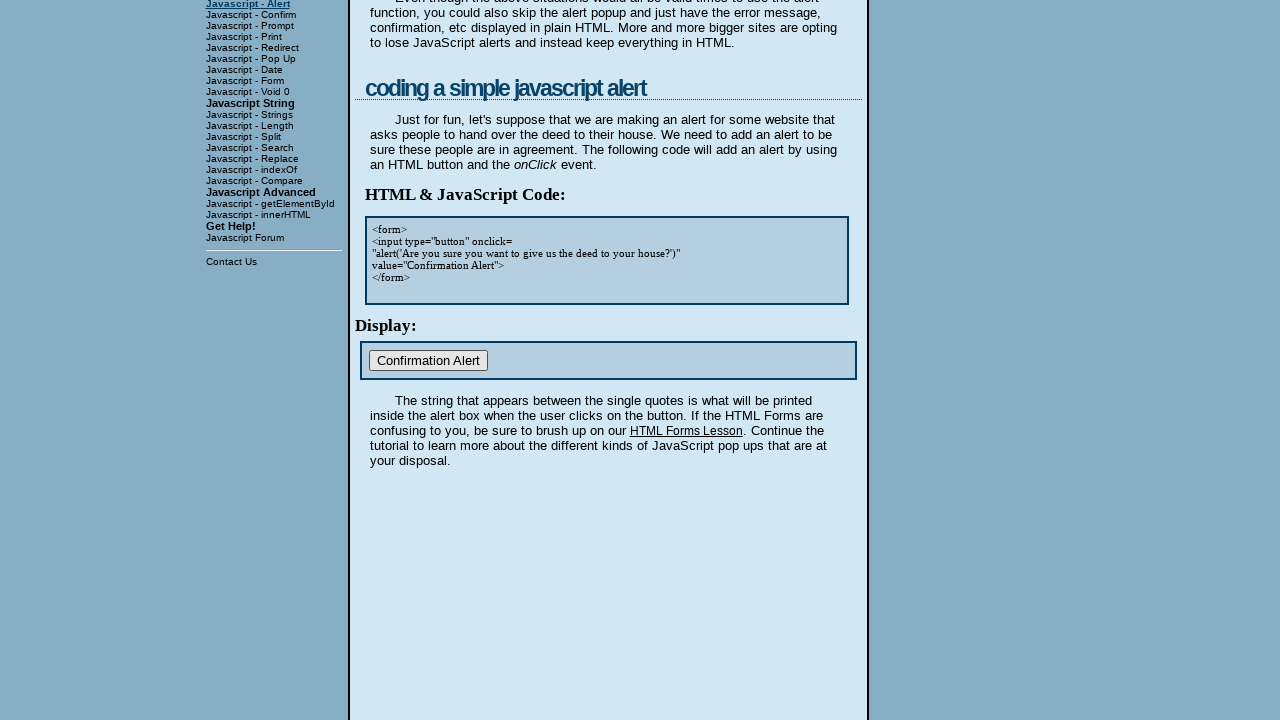

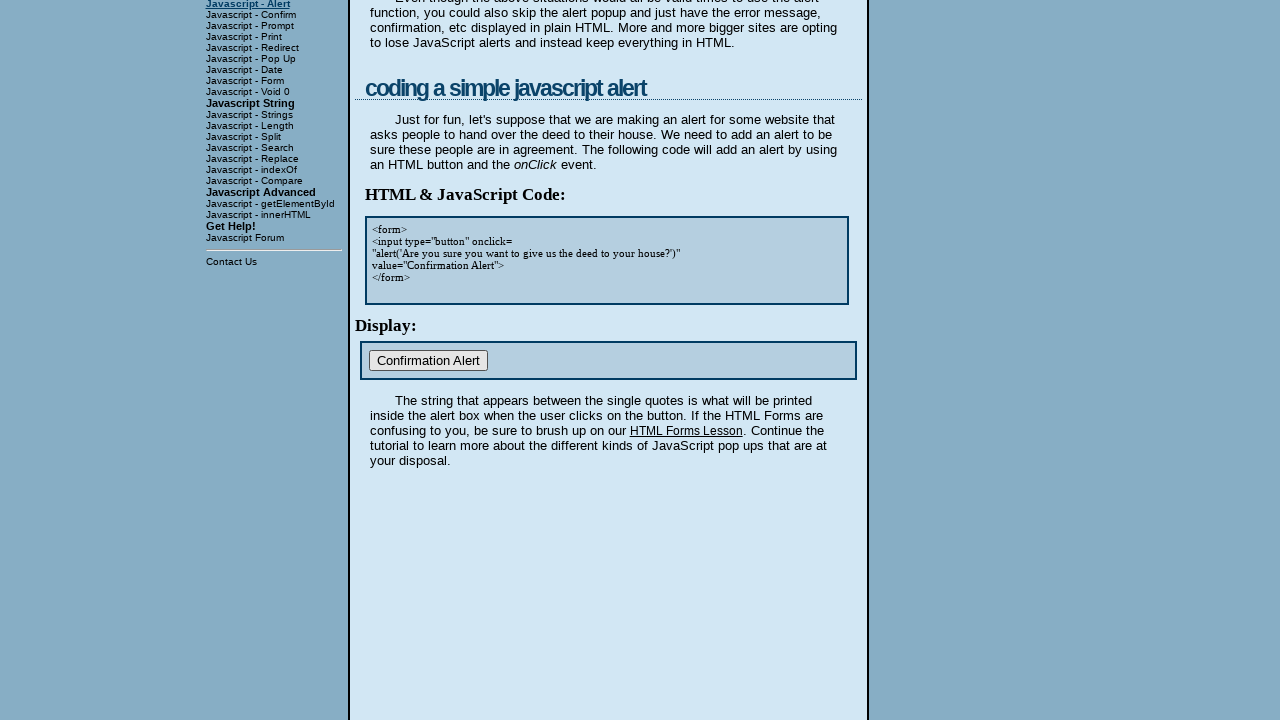